Tests clicking on a link after switching back from iframe context to main page

Starting URL: https://the-internet.herokuapp.com/iframe

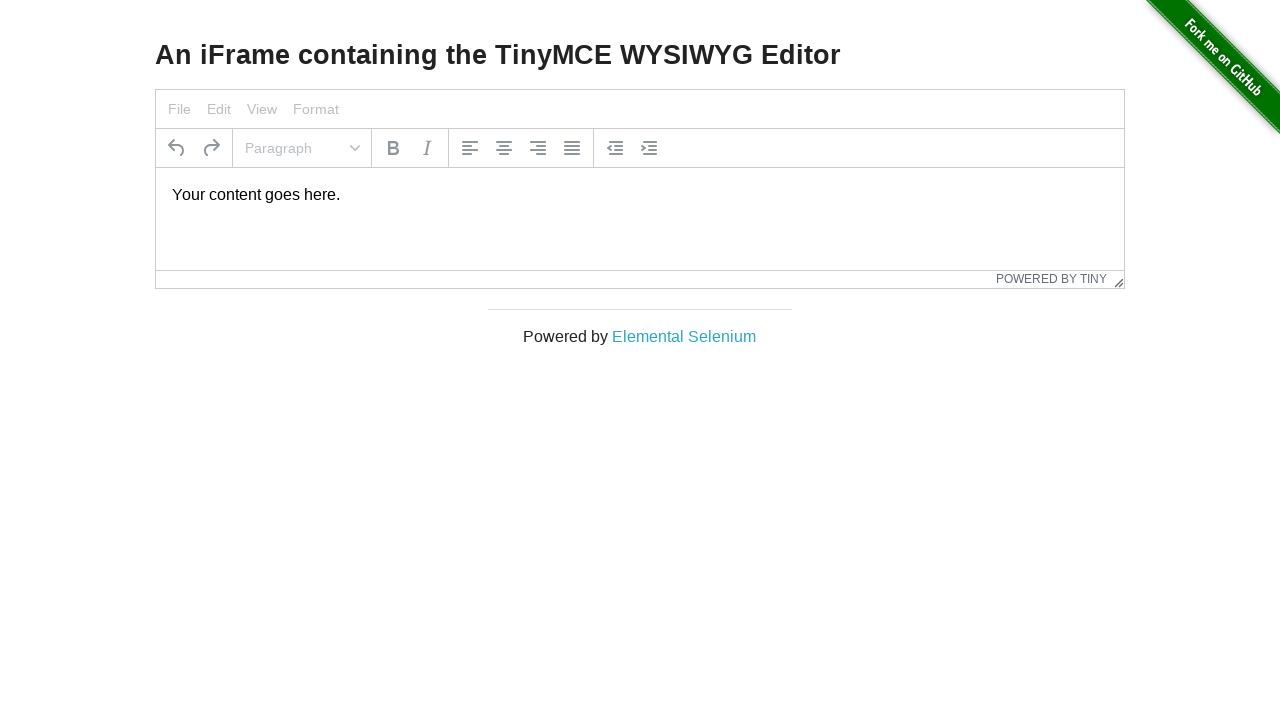

Clicked on 'Elemental Selenium' link after switching from iframe context back to main page at (684, 336) on text=Elemental Selenium
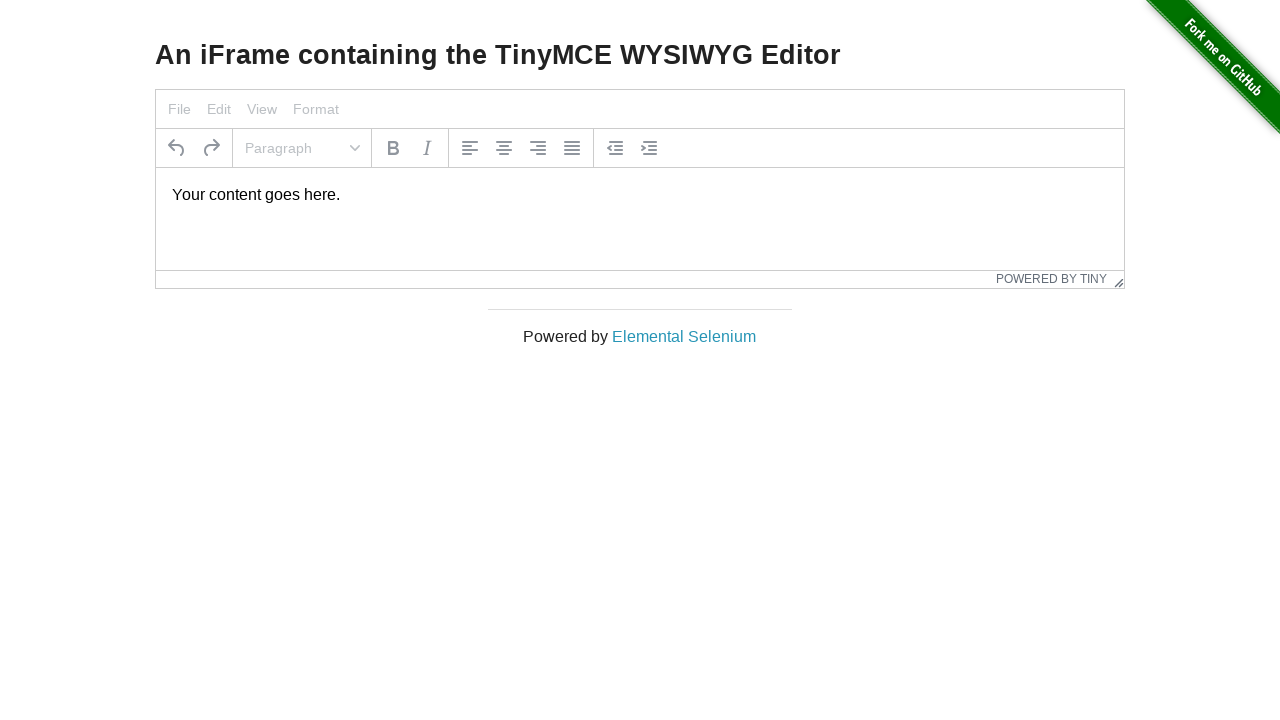

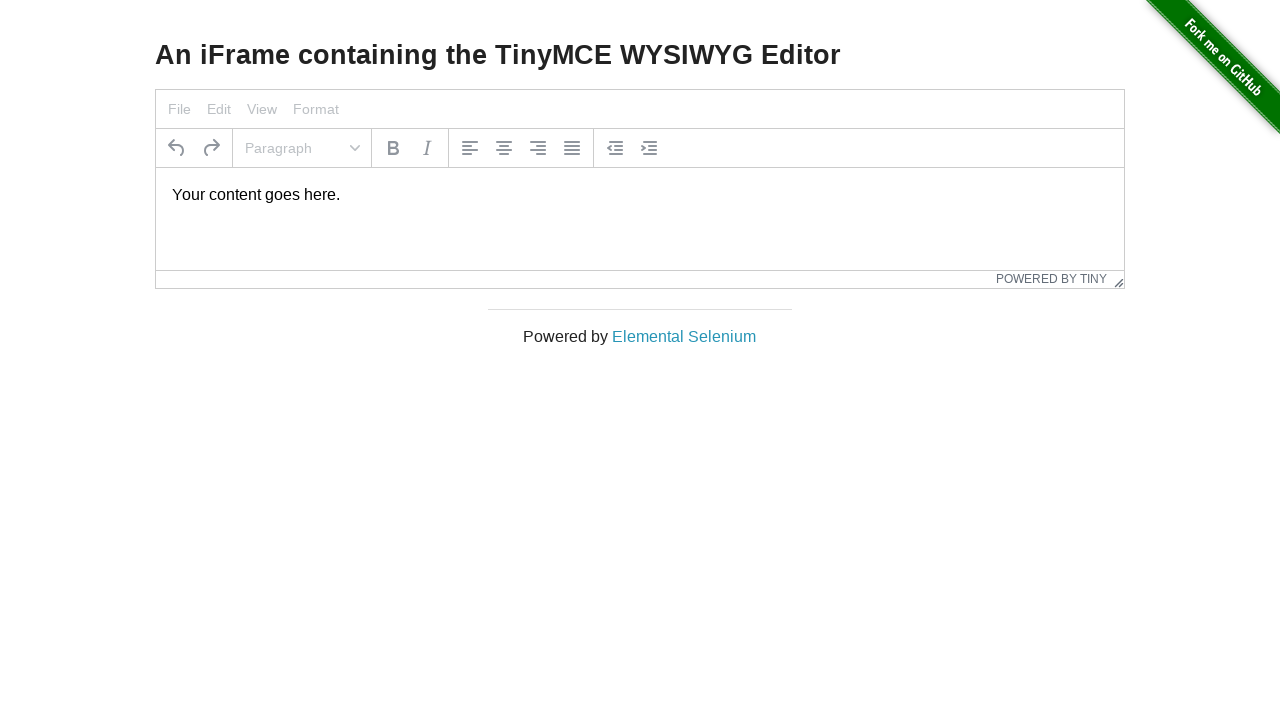